Navigates to the Mars REMS weather station page and clicks through several historical weather entries using the previous button

Starting URL: http://cab.inta-csic.es/rems/es/

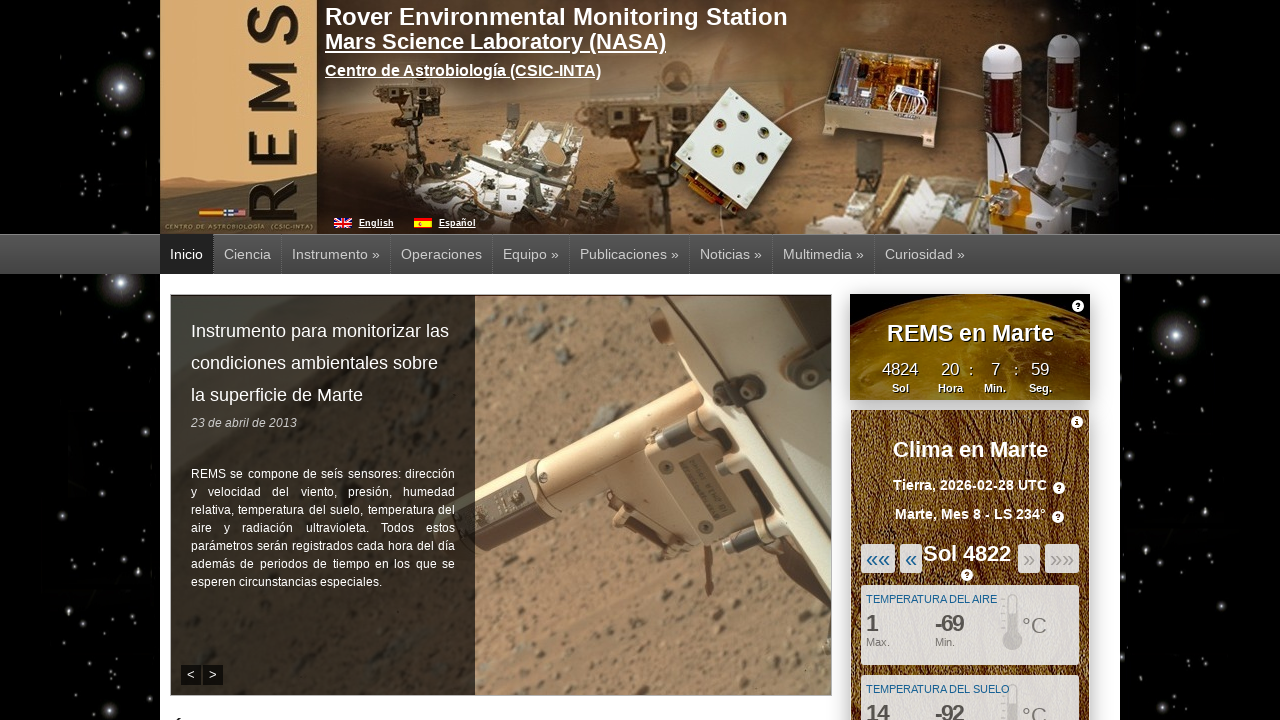

Main weather slide loaded and became visible
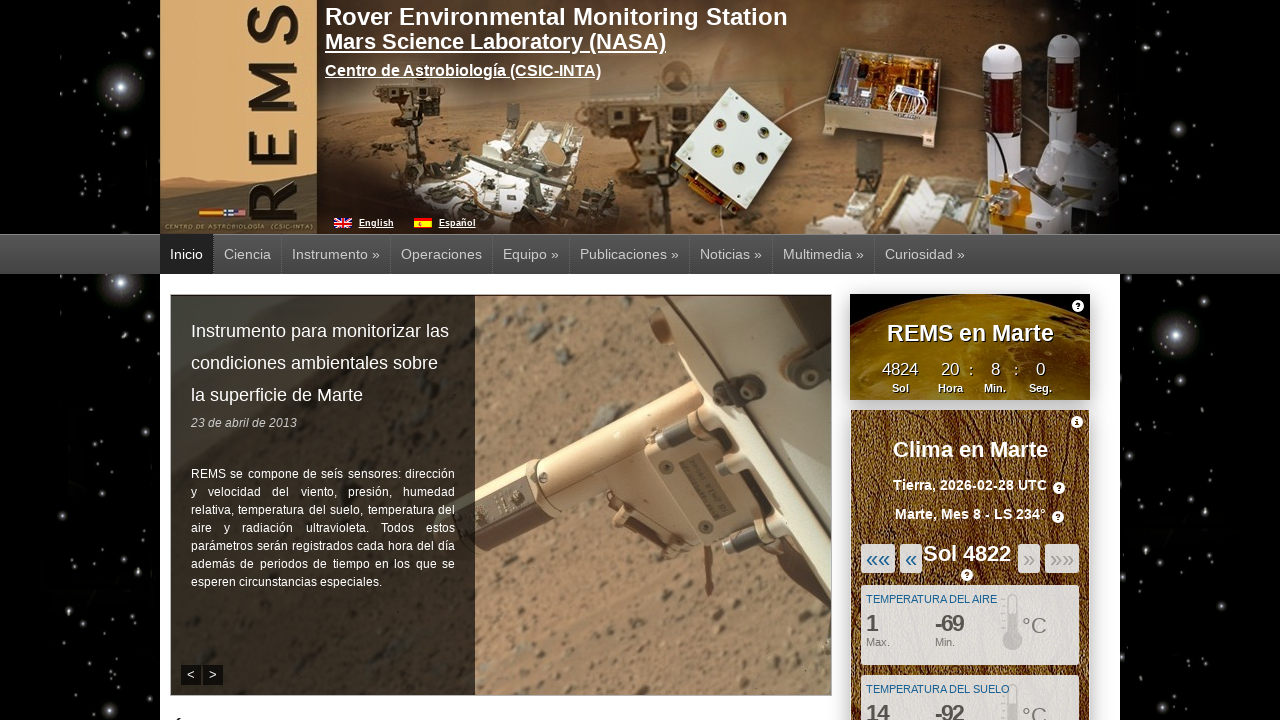

Clicked previous button to navigate to earlier weather data (iteration 1) at (911, 558) on #mw-previous
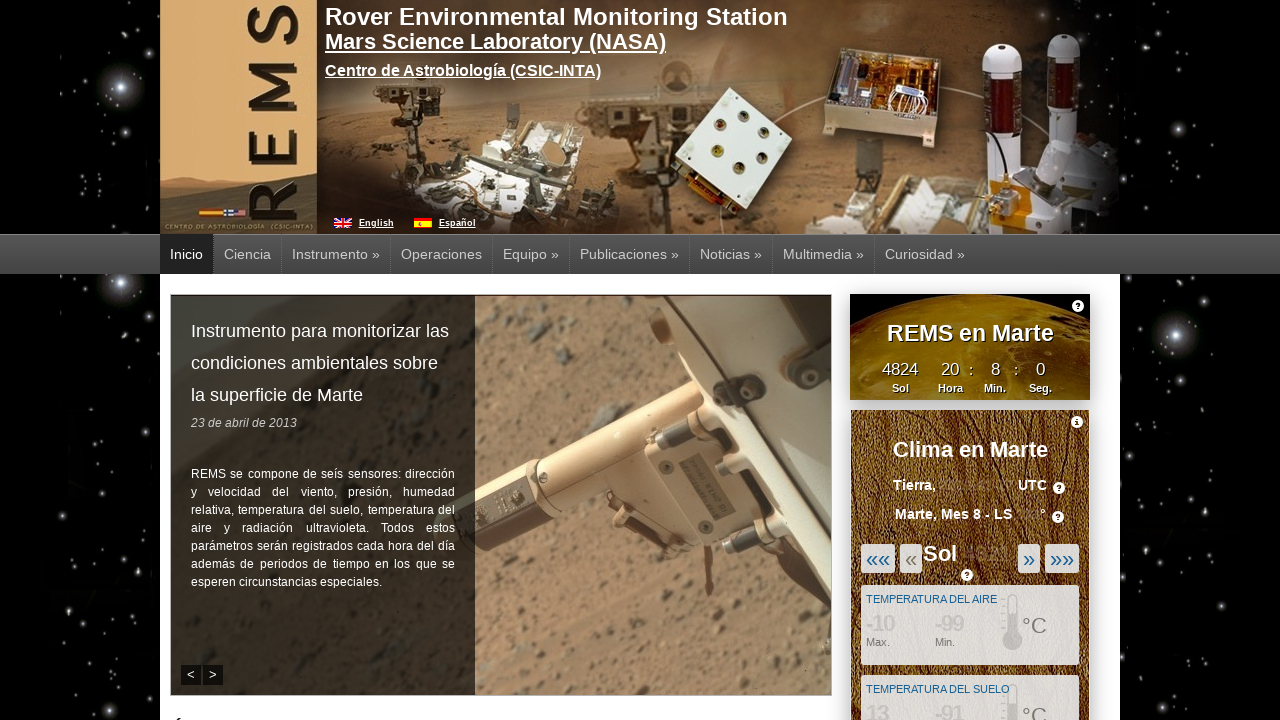

Waited for weather content to update
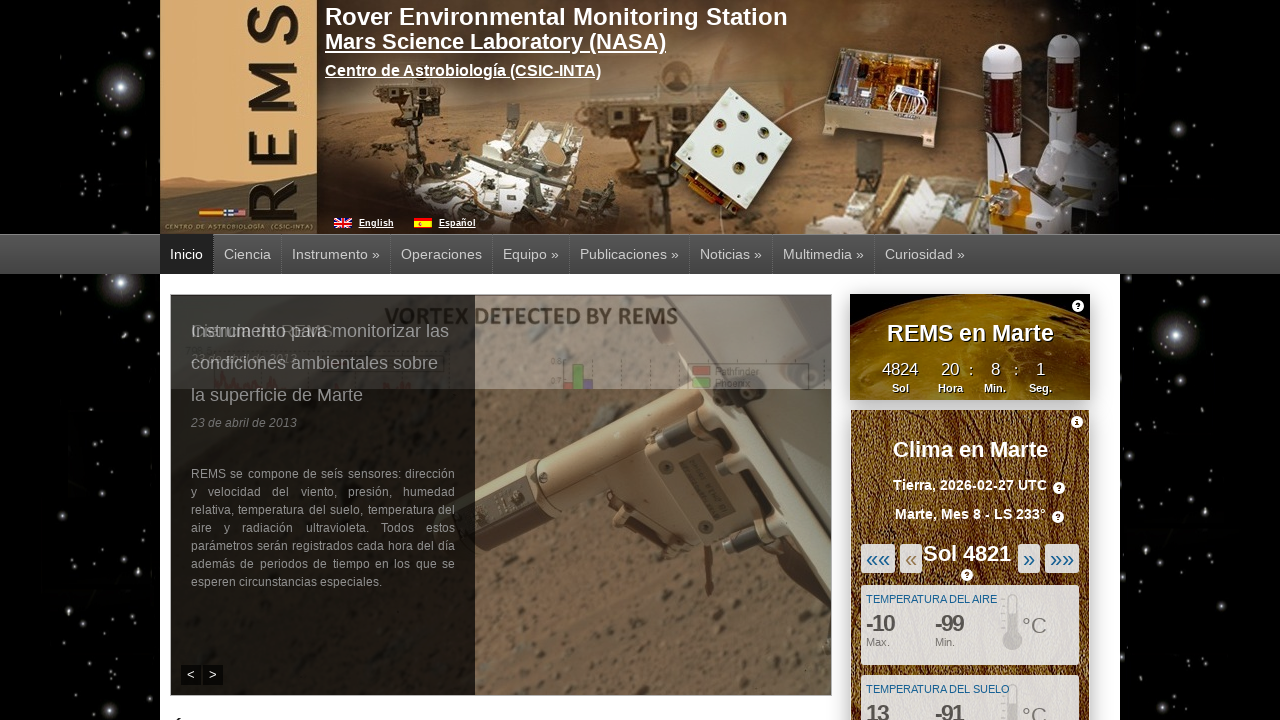

Verified main weather slide is still visible
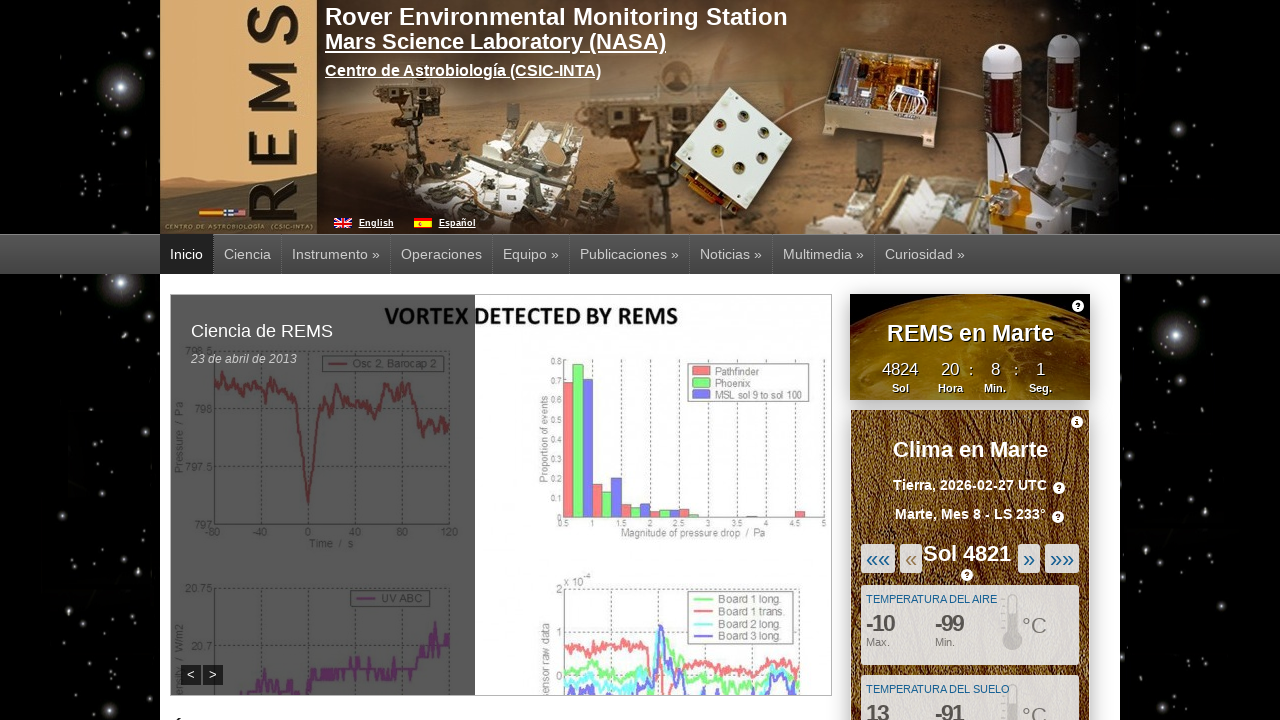

Clicked previous button to navigate to earlier weather data (iteration 2) at (911, 558) on #mw-previous
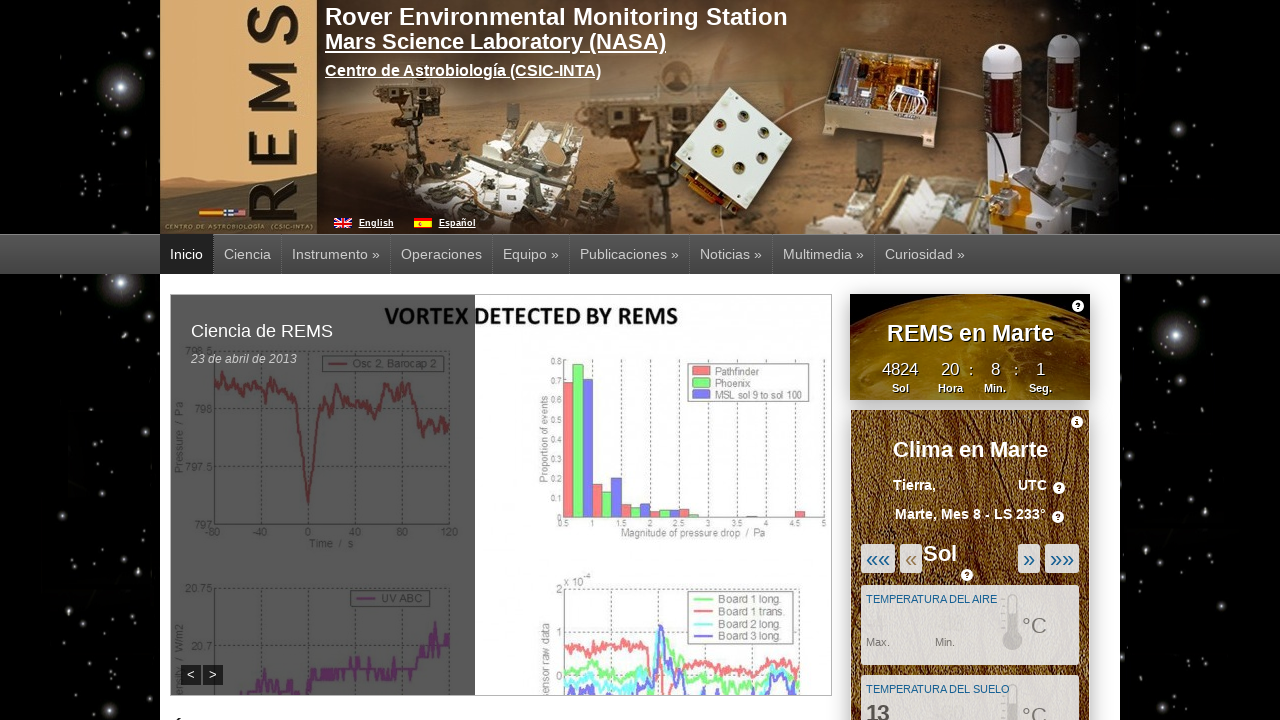

Waited for weather content to update
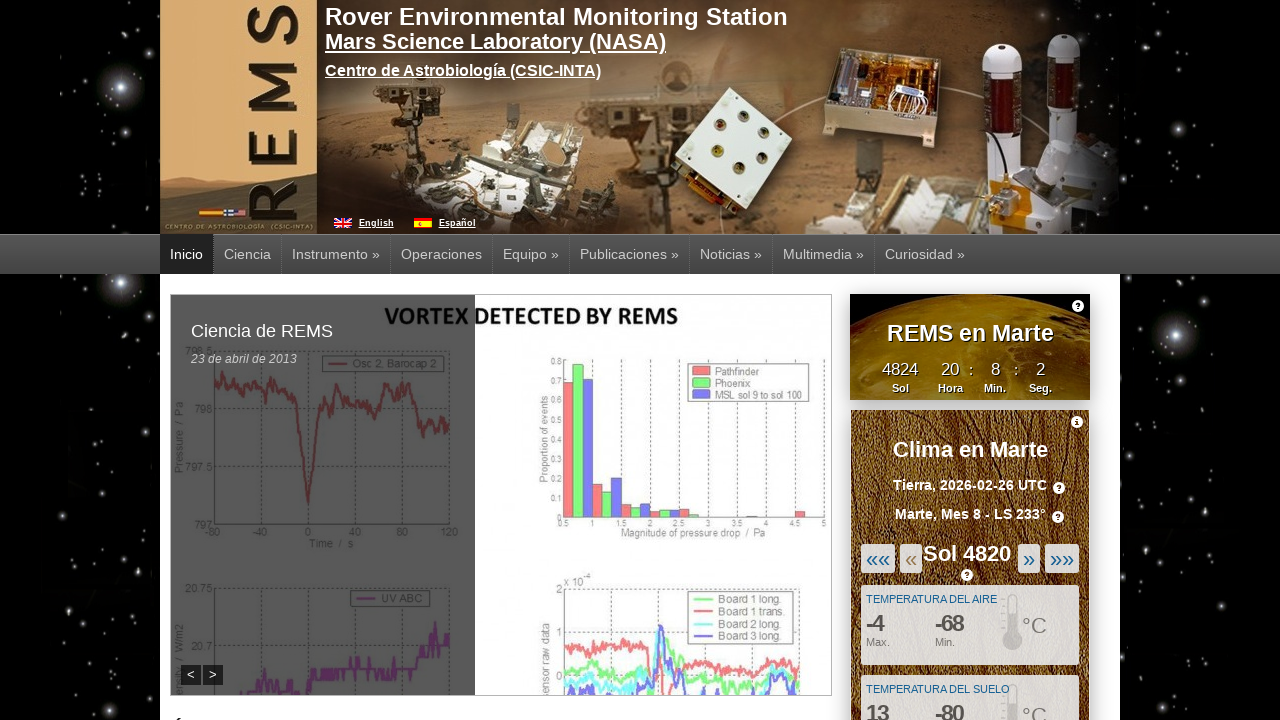

Verified main weather slide is still visible
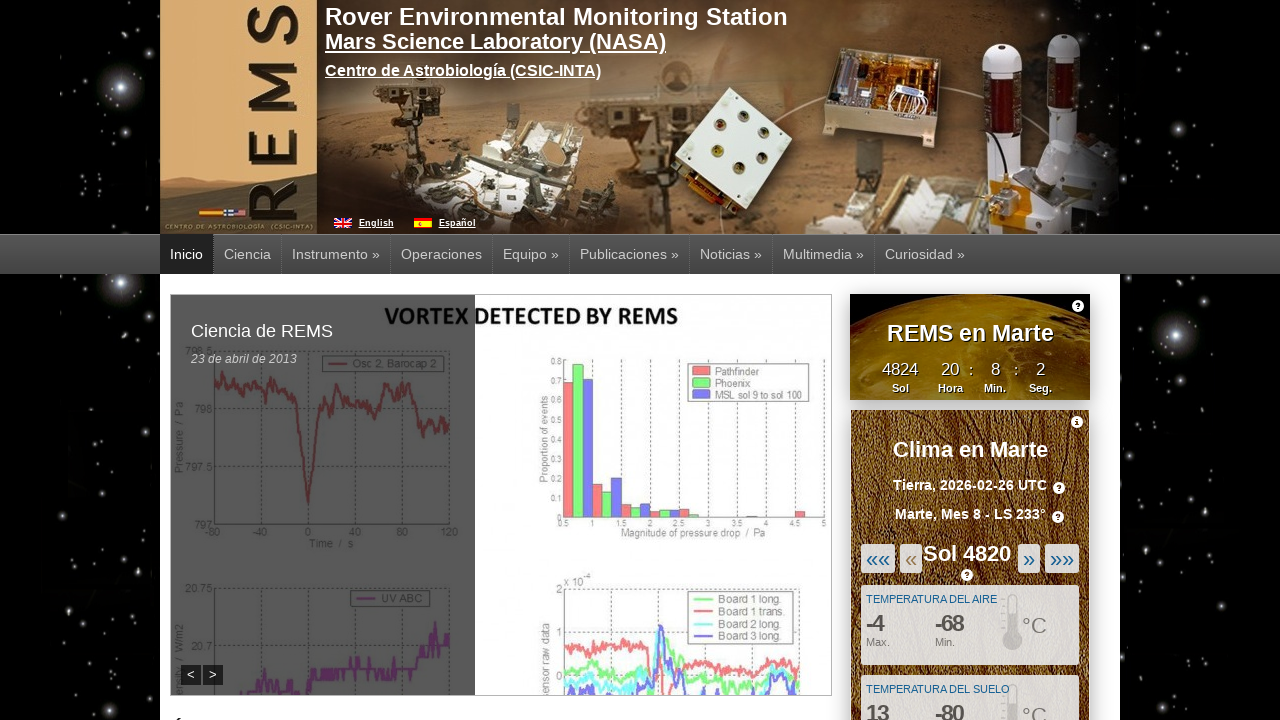

Clicked previous button to navigate to earlier weather data (iteration 3) at (911, 558) on #mw-previous
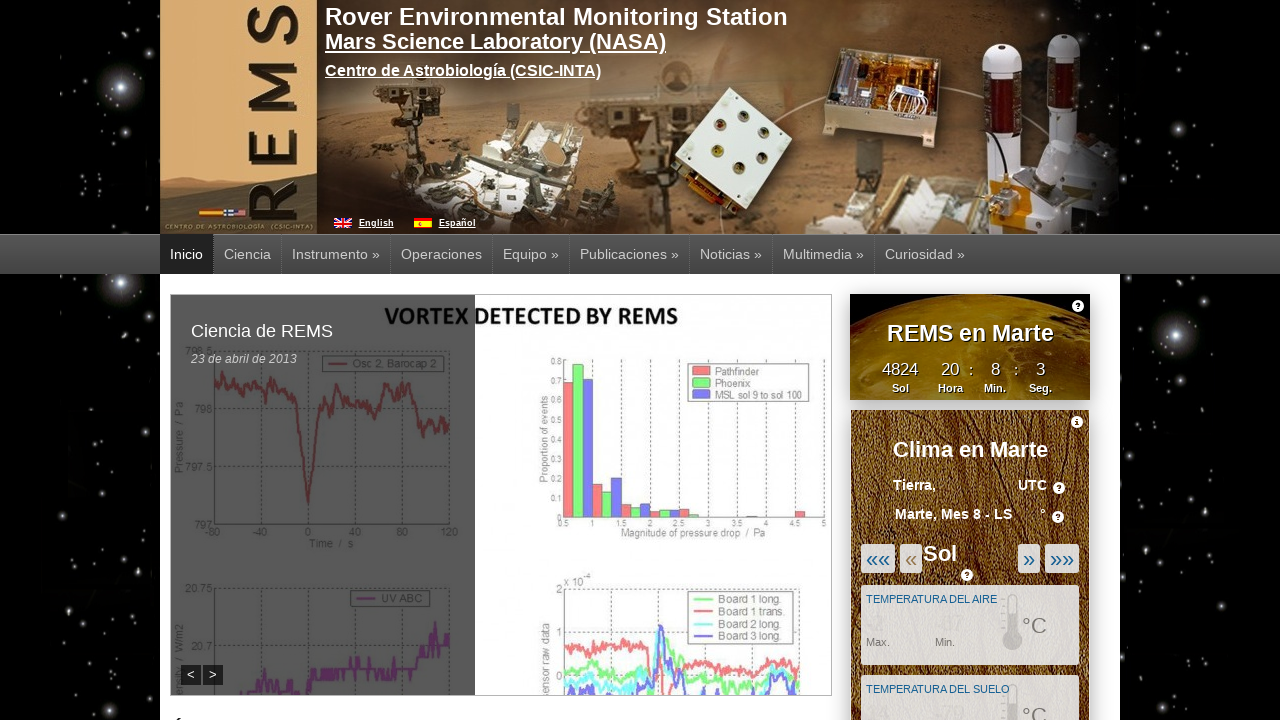

Waited for weather content to update
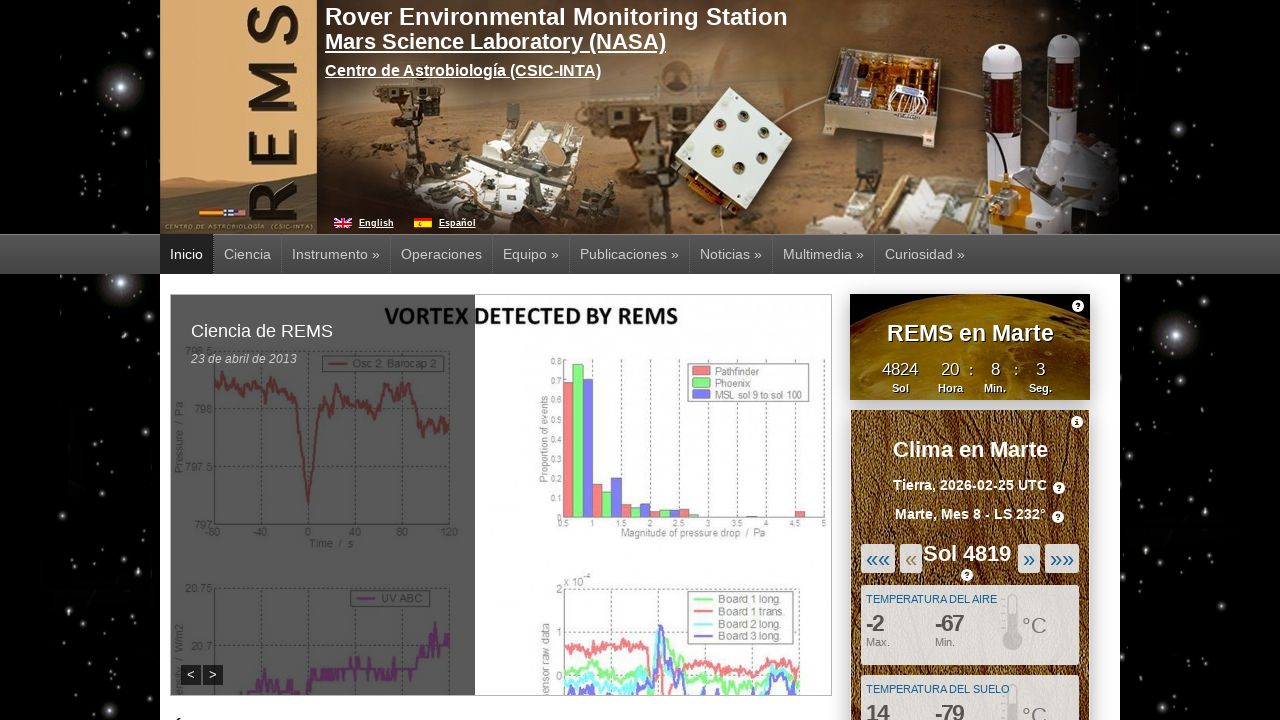

Verified main weather slide is still visible
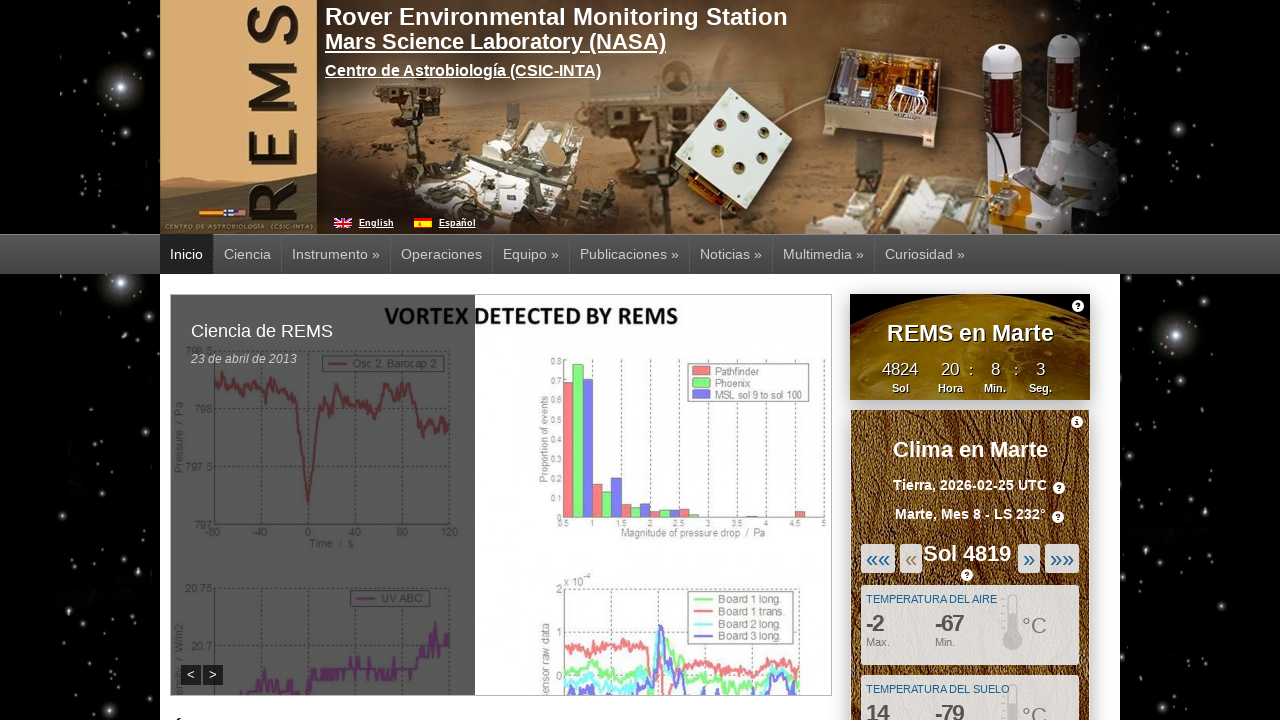

Clicked previous button to navigate to earlier weather data (iteration 4) at (911, 558) on #mw-previous
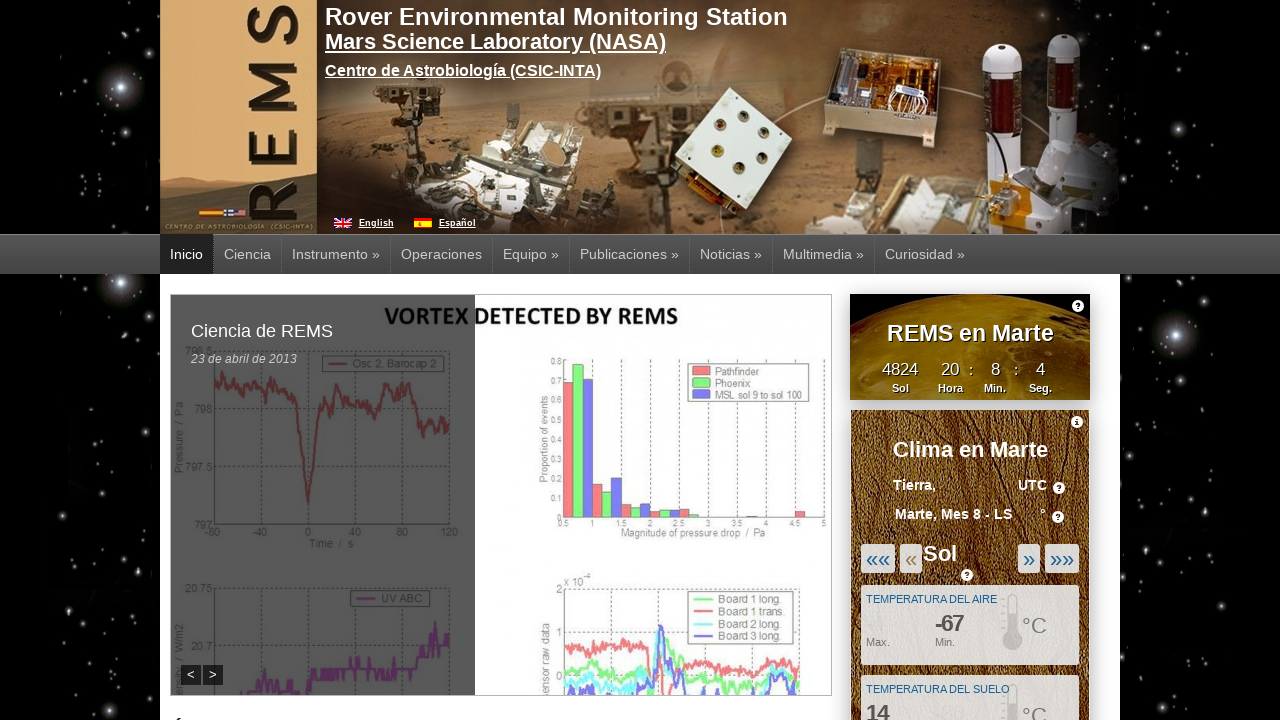

Waited for weather content to update
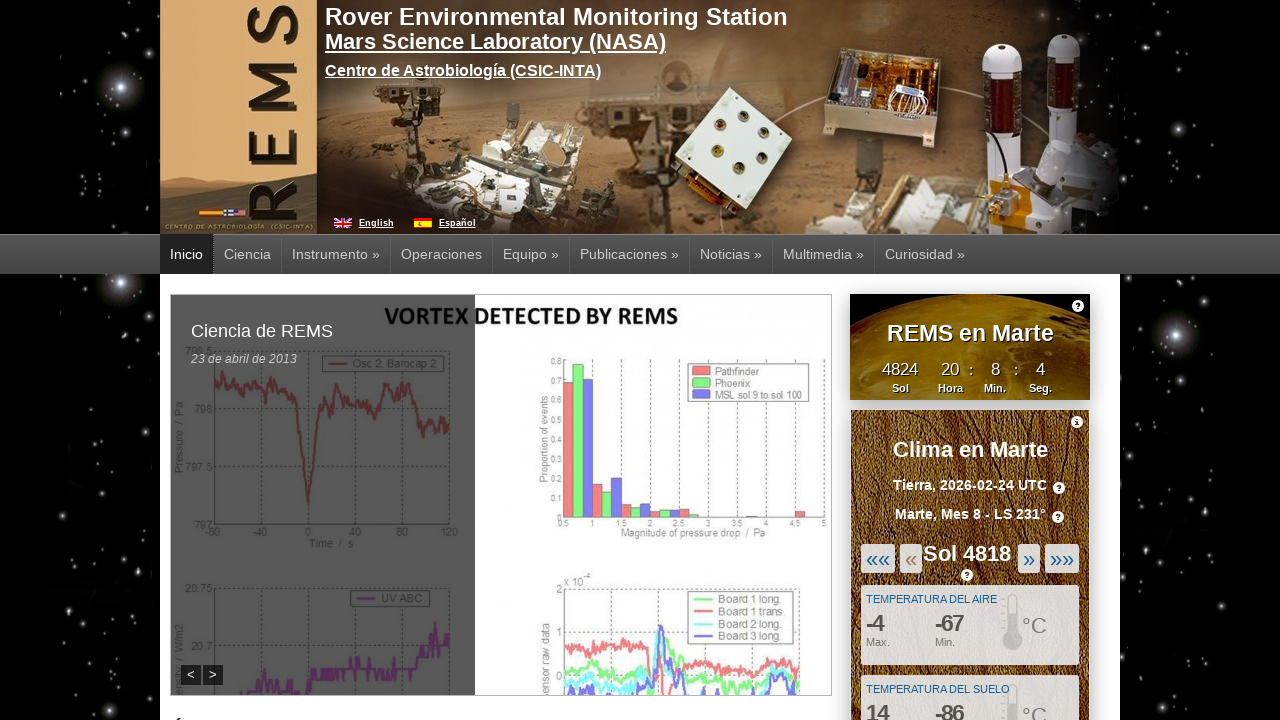

Verified main weather slide is still visible
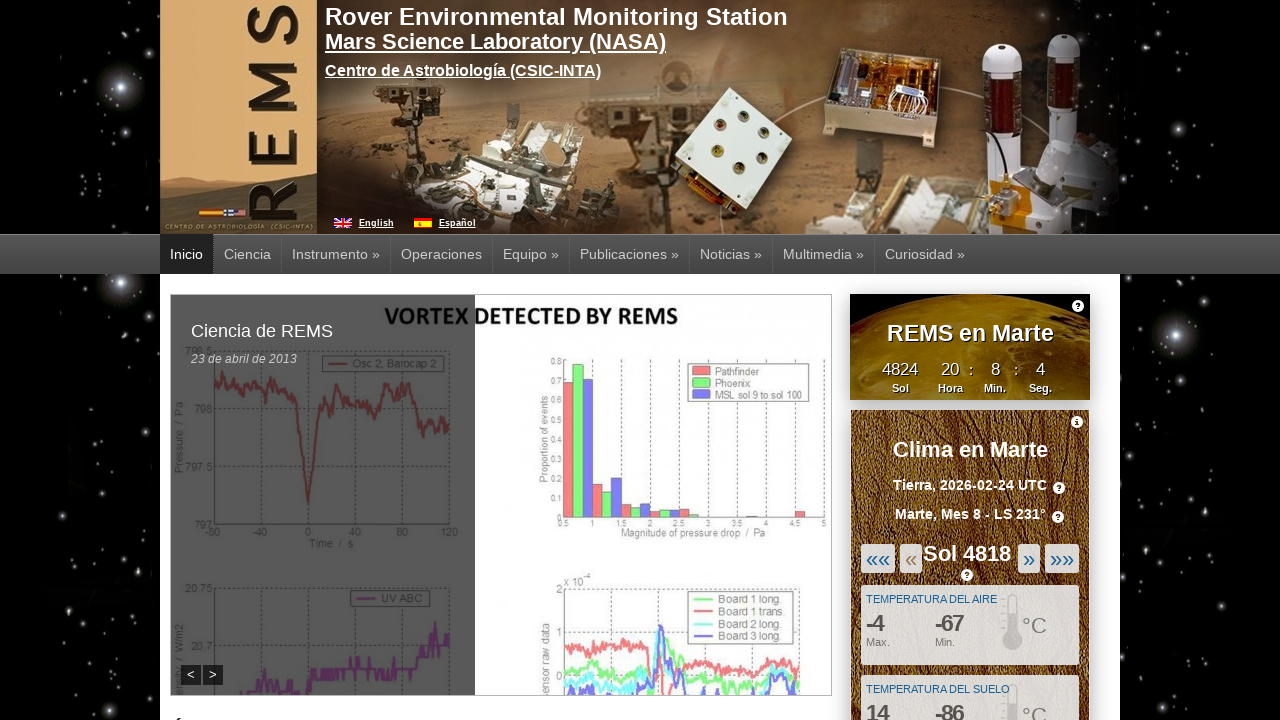

Clicked previous button to navigate to earlier weather data (iteration 5) at (911, 558) on #mw-previous
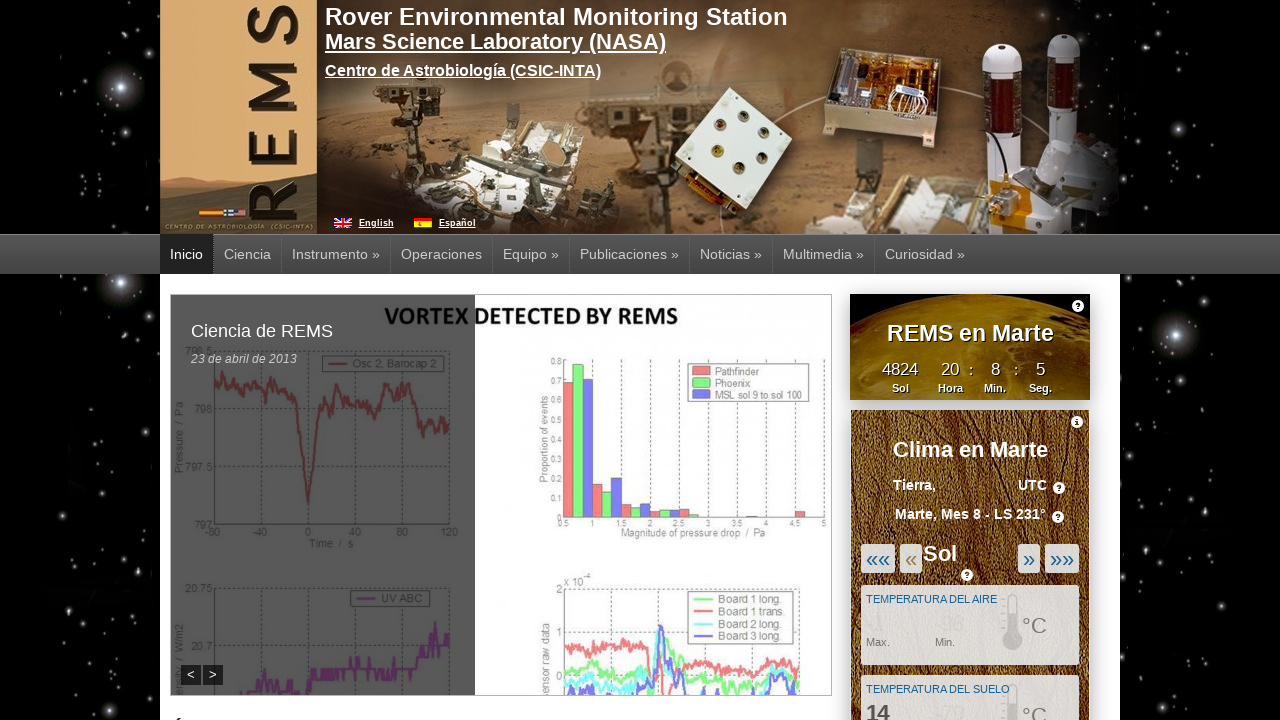

Waited for weather content to update
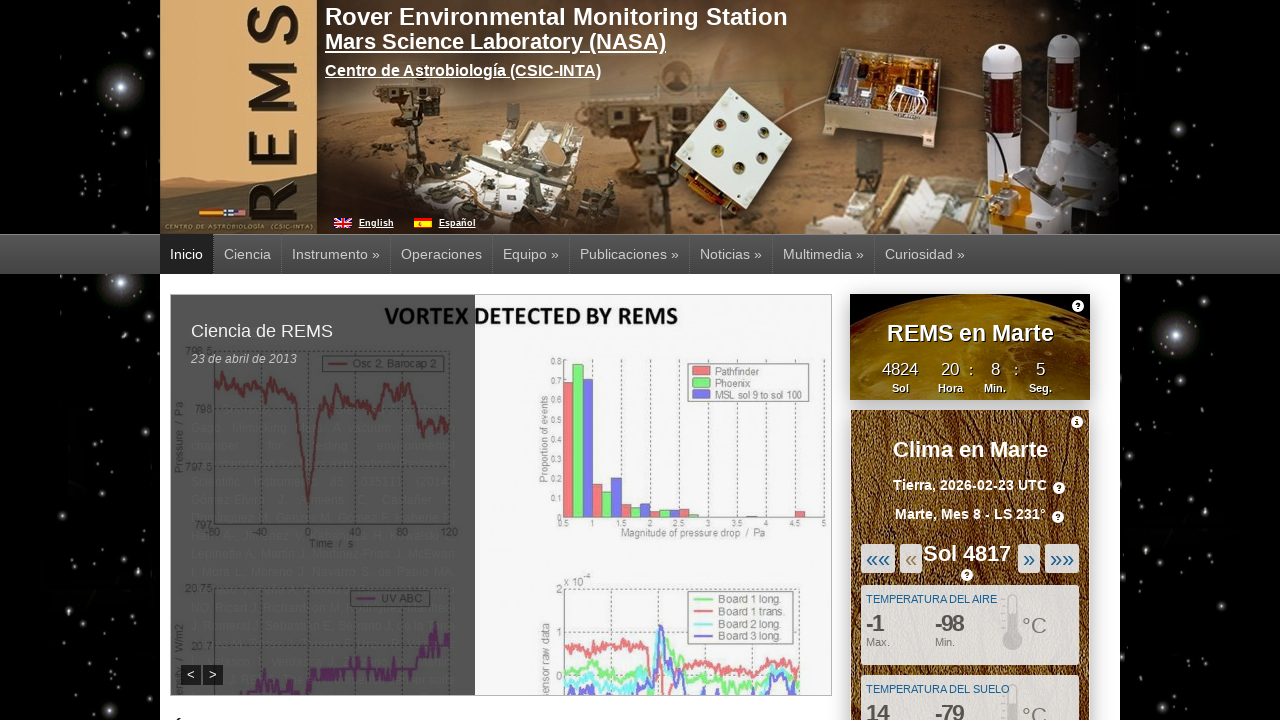

Verified main weather slide is still visible
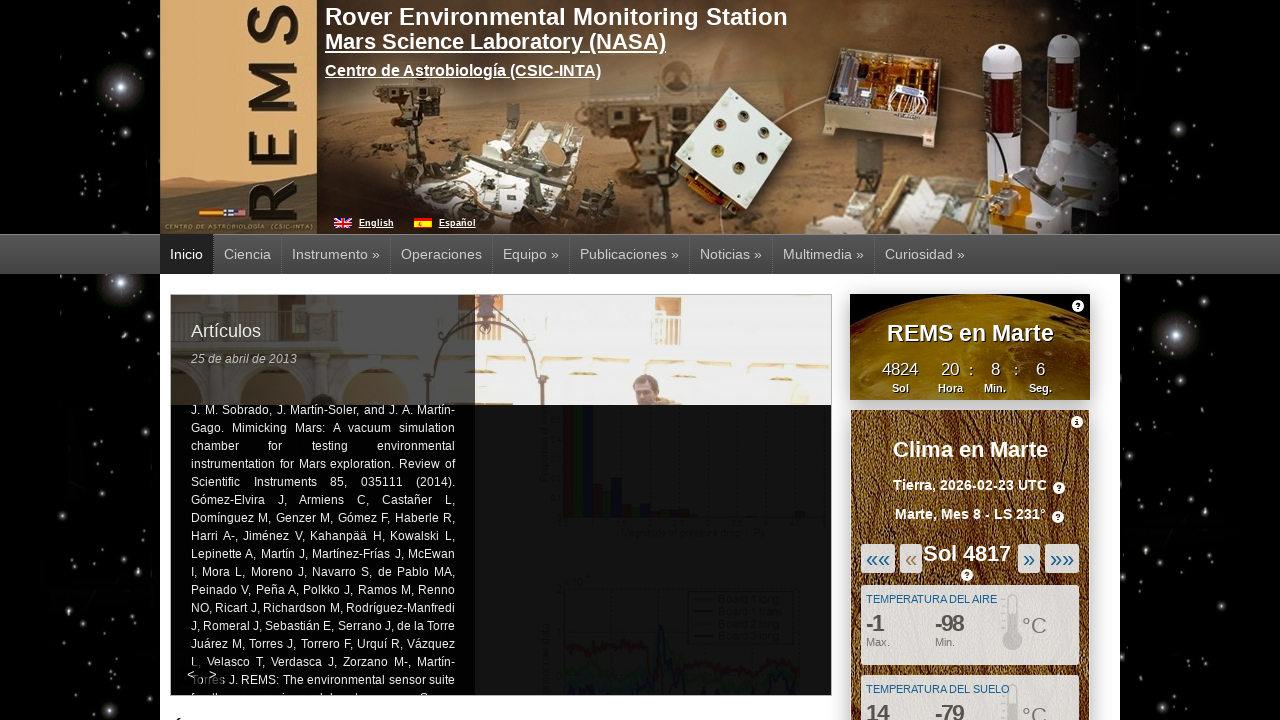

Clicked previous button to navigate to earlier weather data (iteration 6) at (911, 558) on #mw-previous
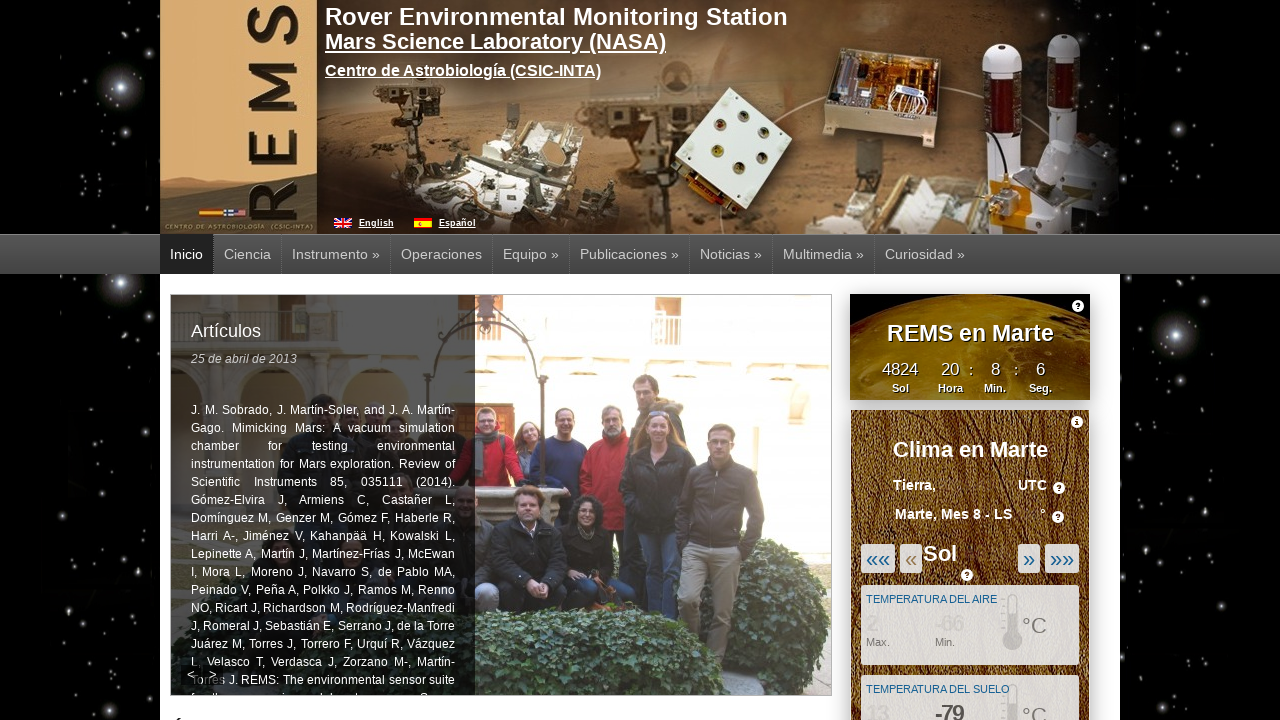

Waited for weather content to update
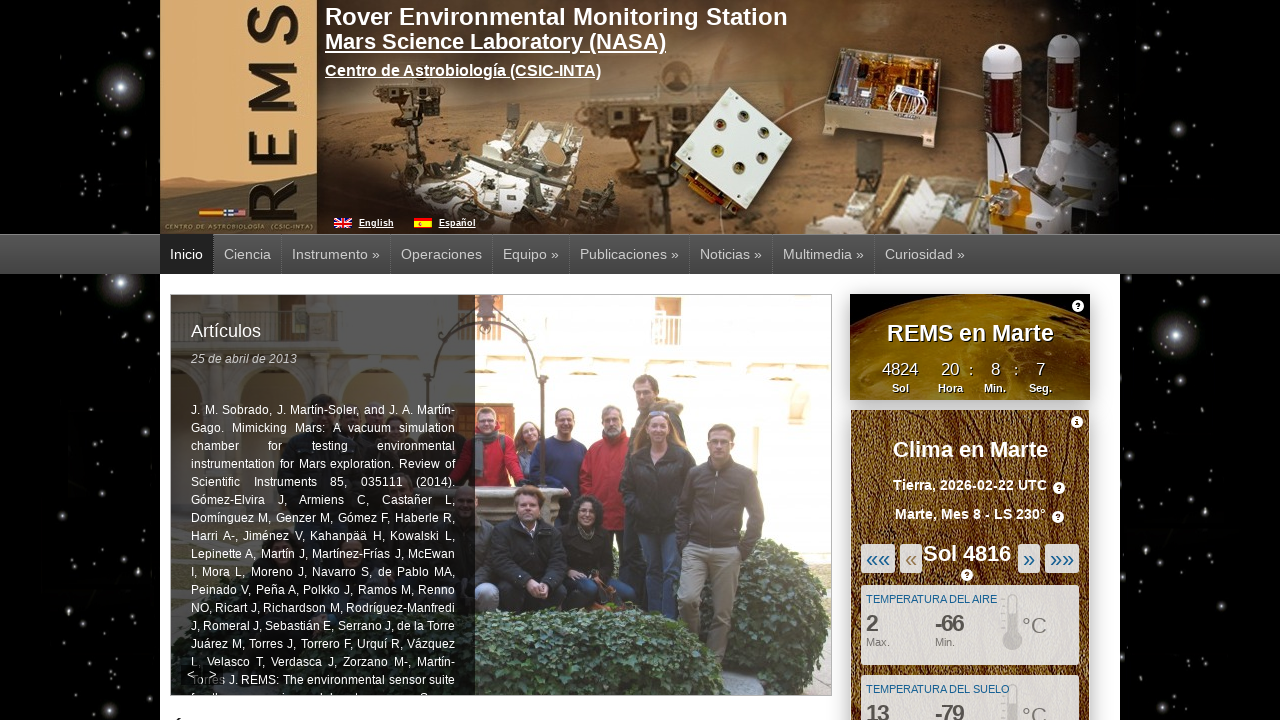

Verified main weather slide is still visible
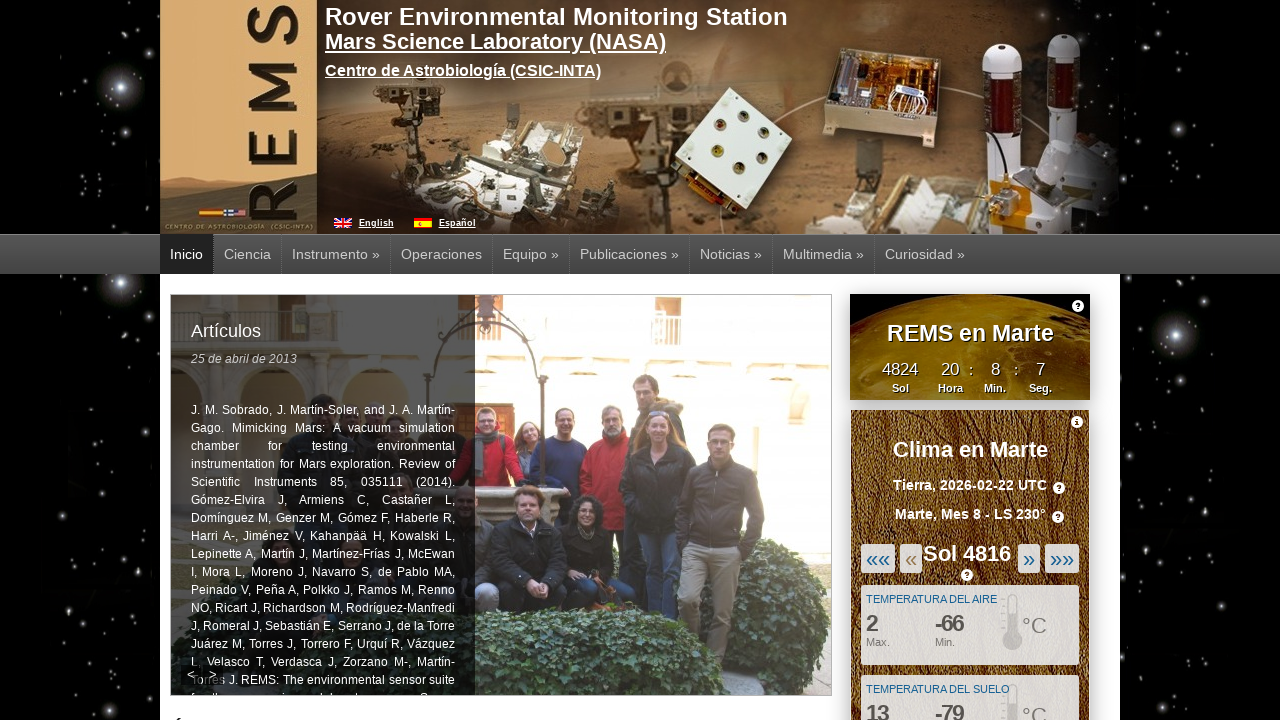

Clicked previous button to navigate to earlier weather data (iteration 7) at (911, 558) on #mw-previous
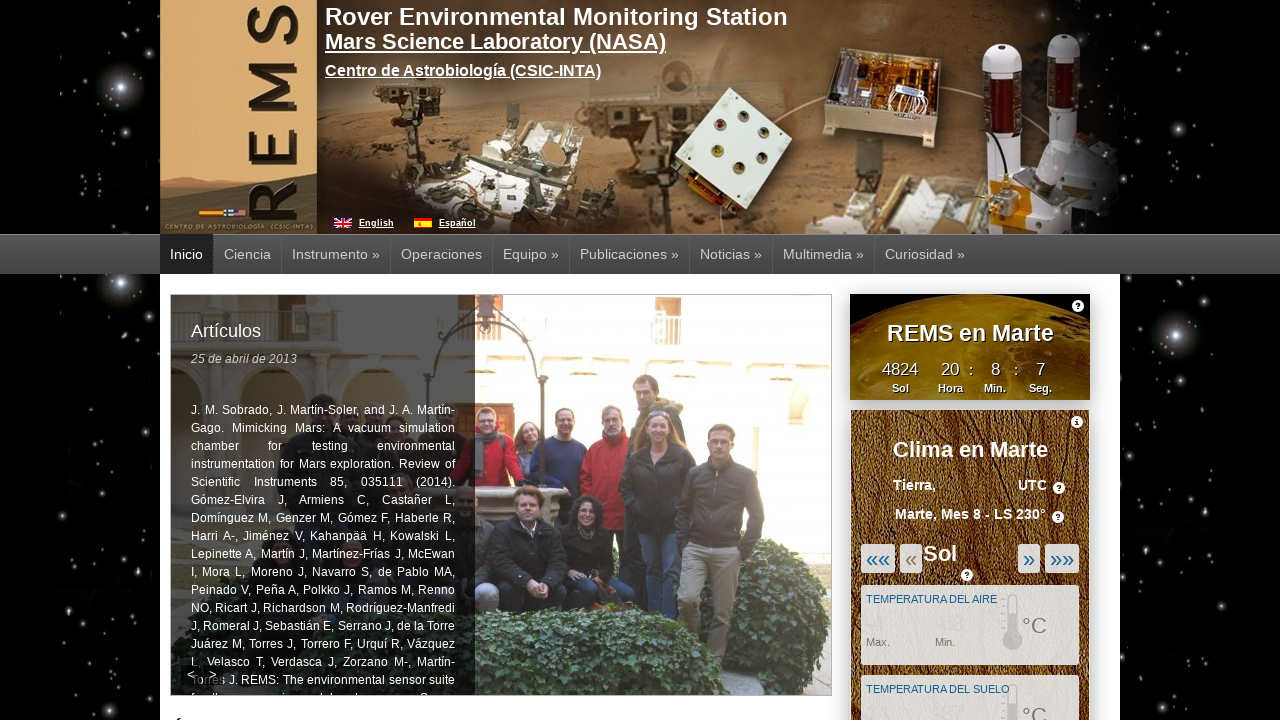

Waited for weather content to update
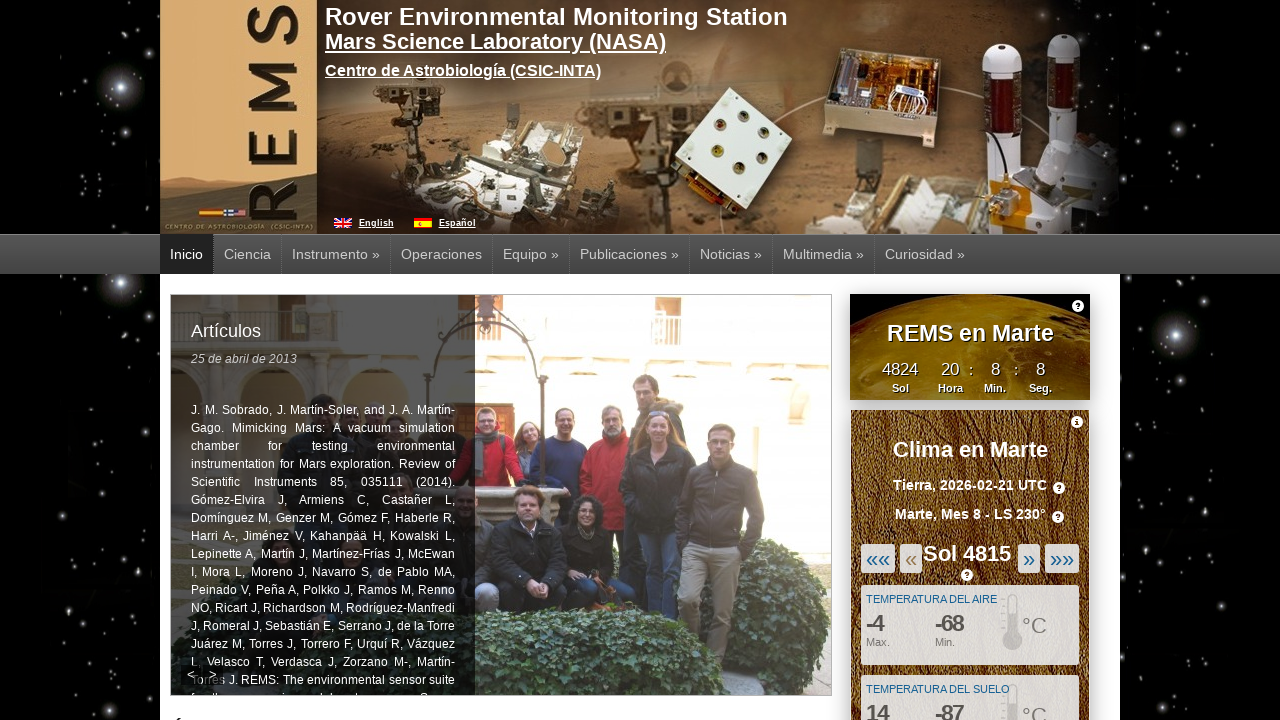

Verified main weather slide is still visible
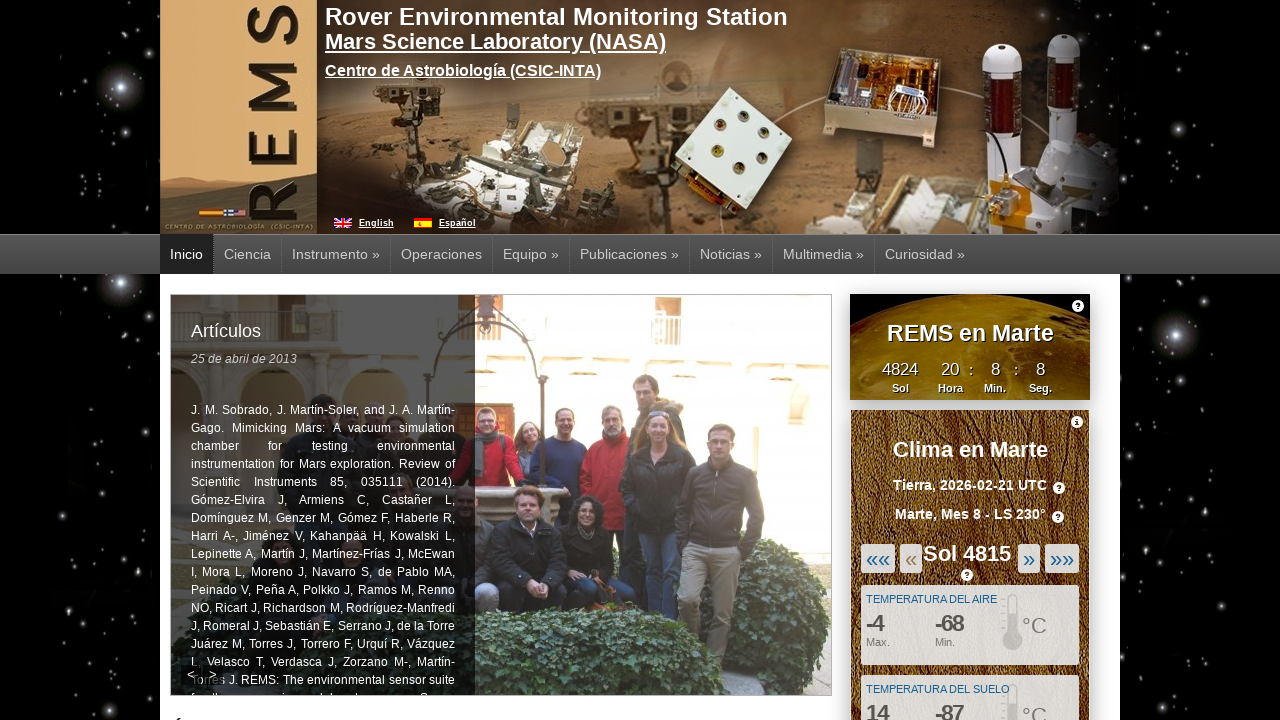

Clicked previous button to navigate to earlier weather data (iteration 8) at (911, 558) on #mw-previous
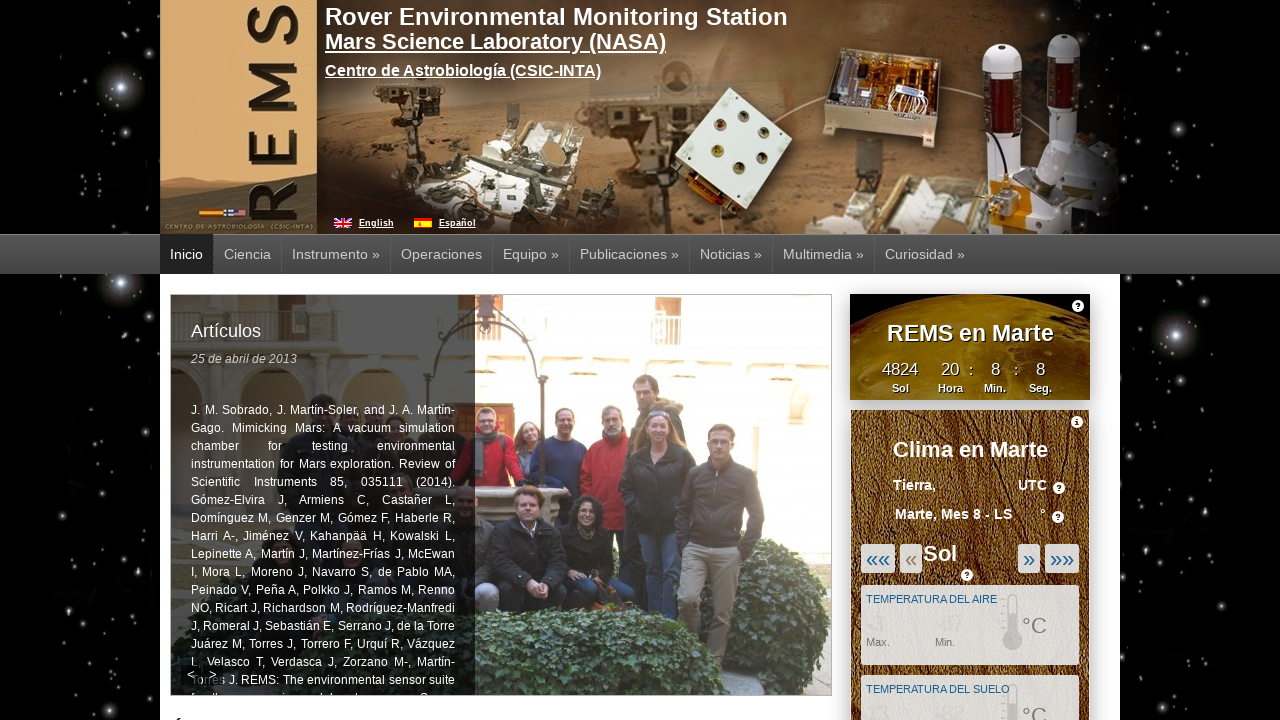

Waited for weather content to update
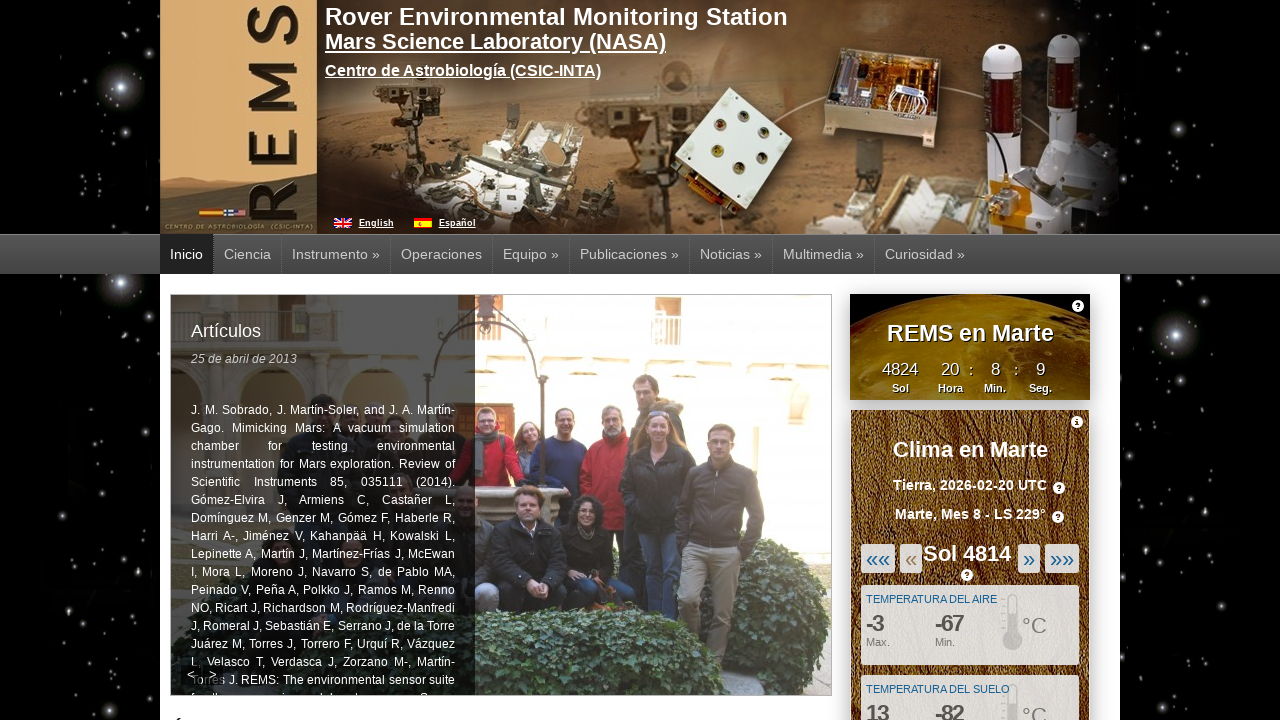

Verified main weather slide is still visible
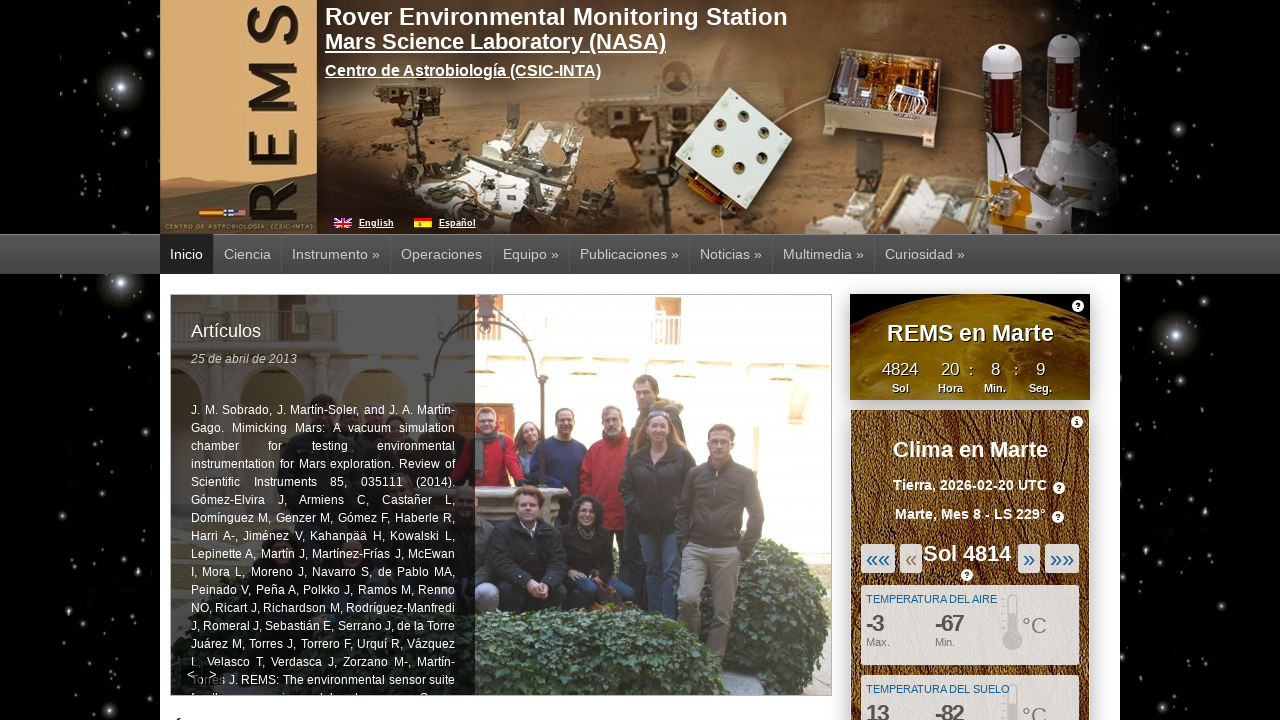

Clicked previous button to navigate to earlier weather data (iteration 9) at (911, 558) on #mw-previous
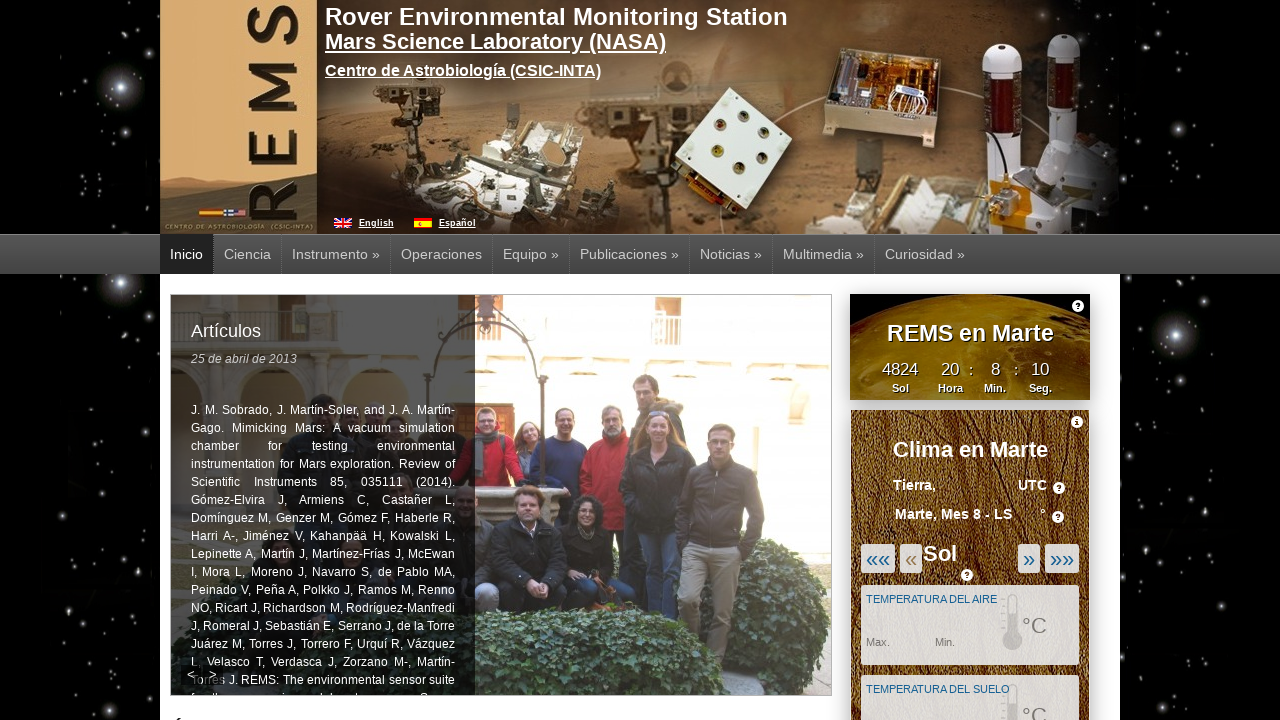

Waited for weather content to update
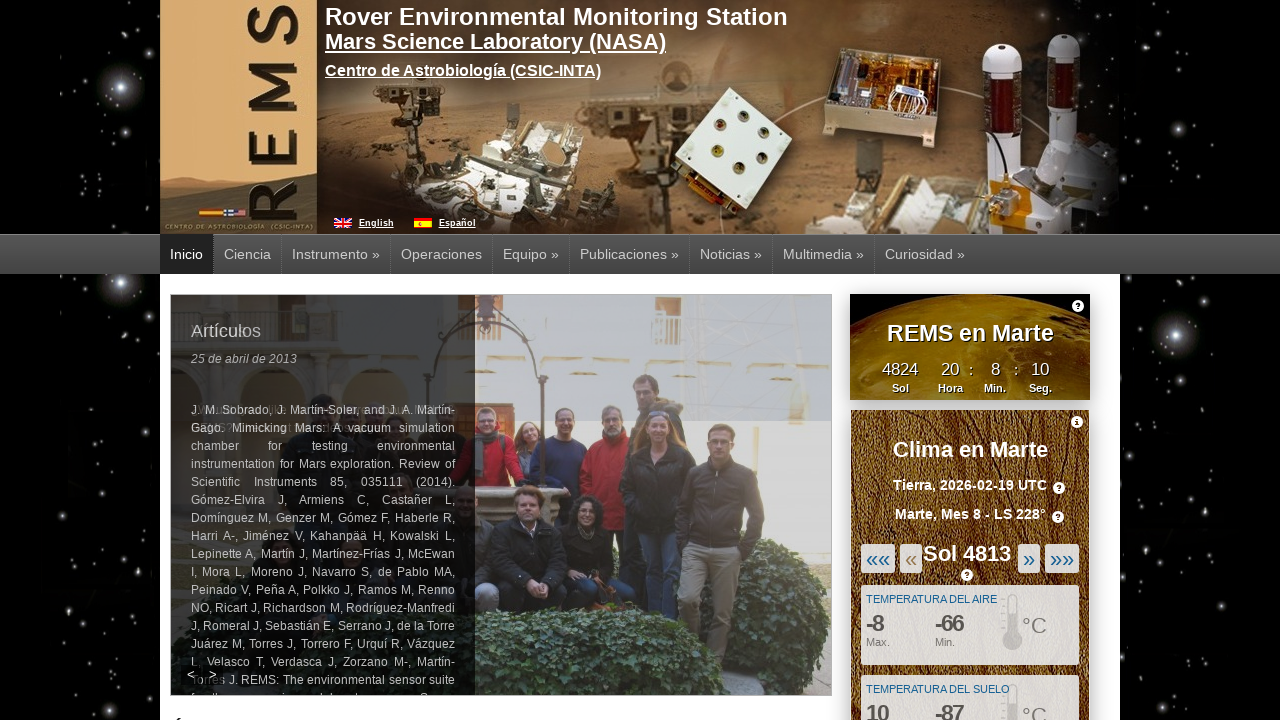

Verified main weather slide is still visible
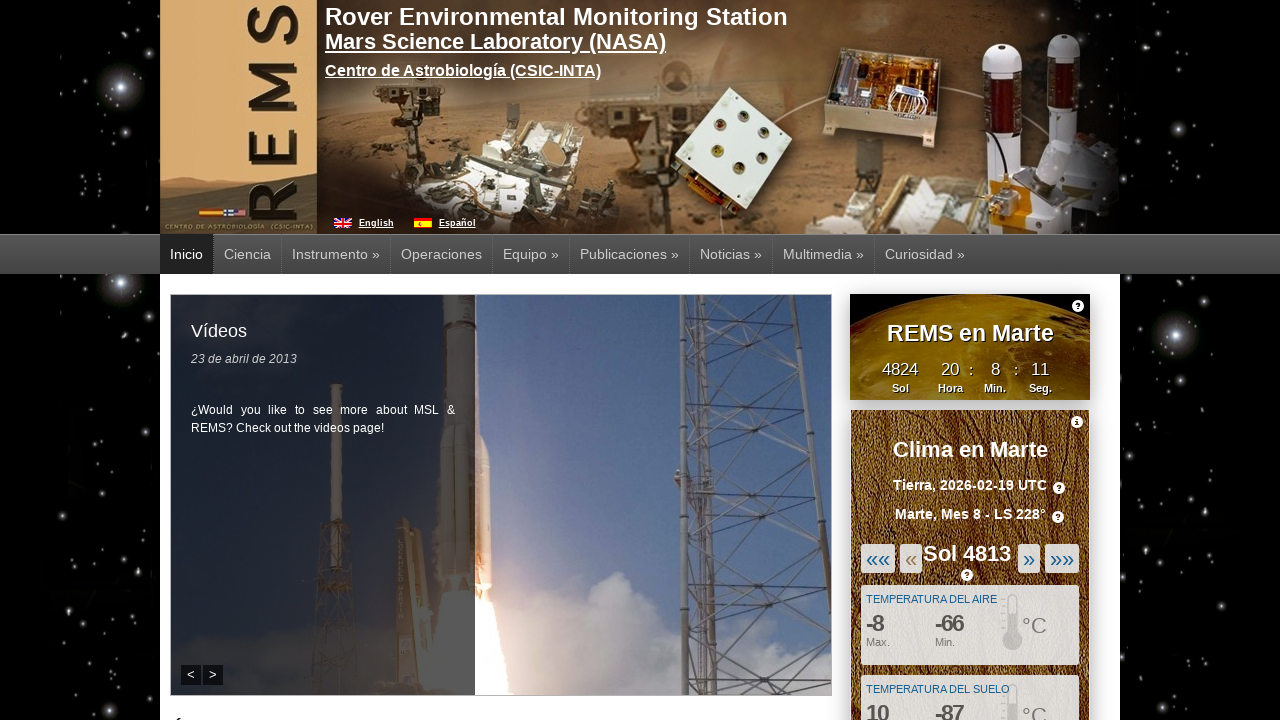

Clicked previous button to navigate to earlier weather data (iteration 10) at (911, 558) on #mw-previous
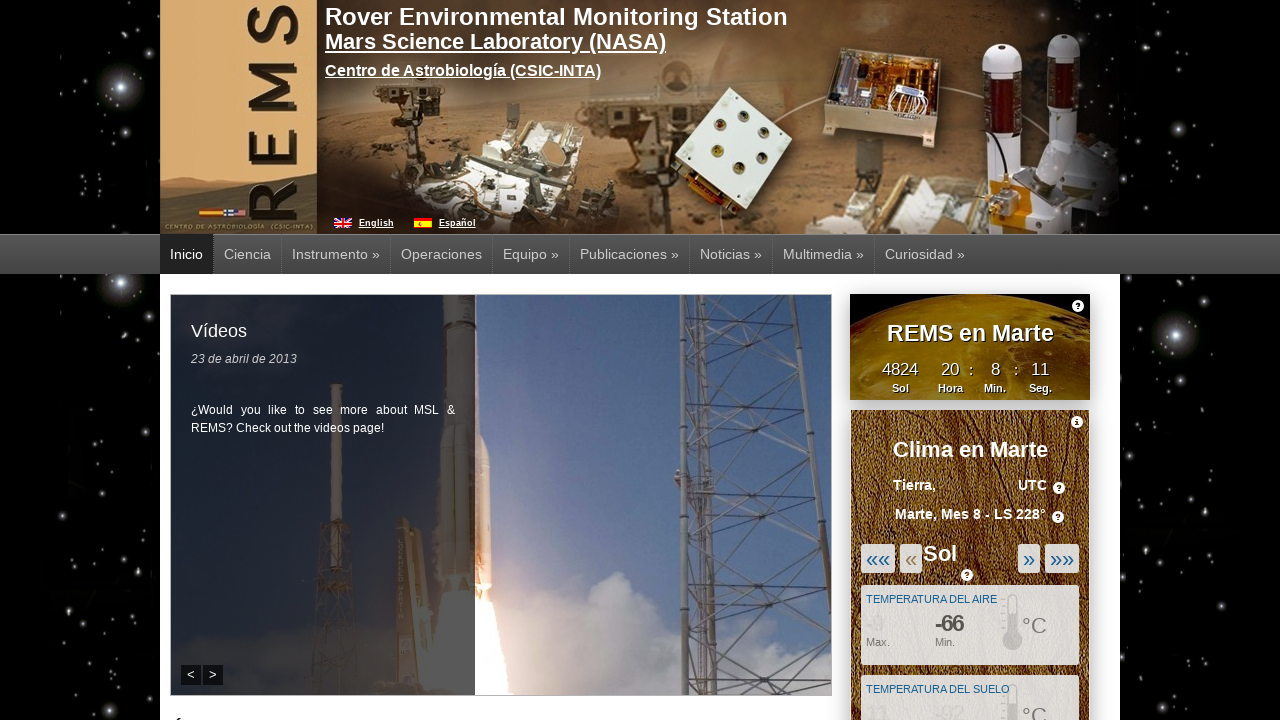

Waited for weather content to update
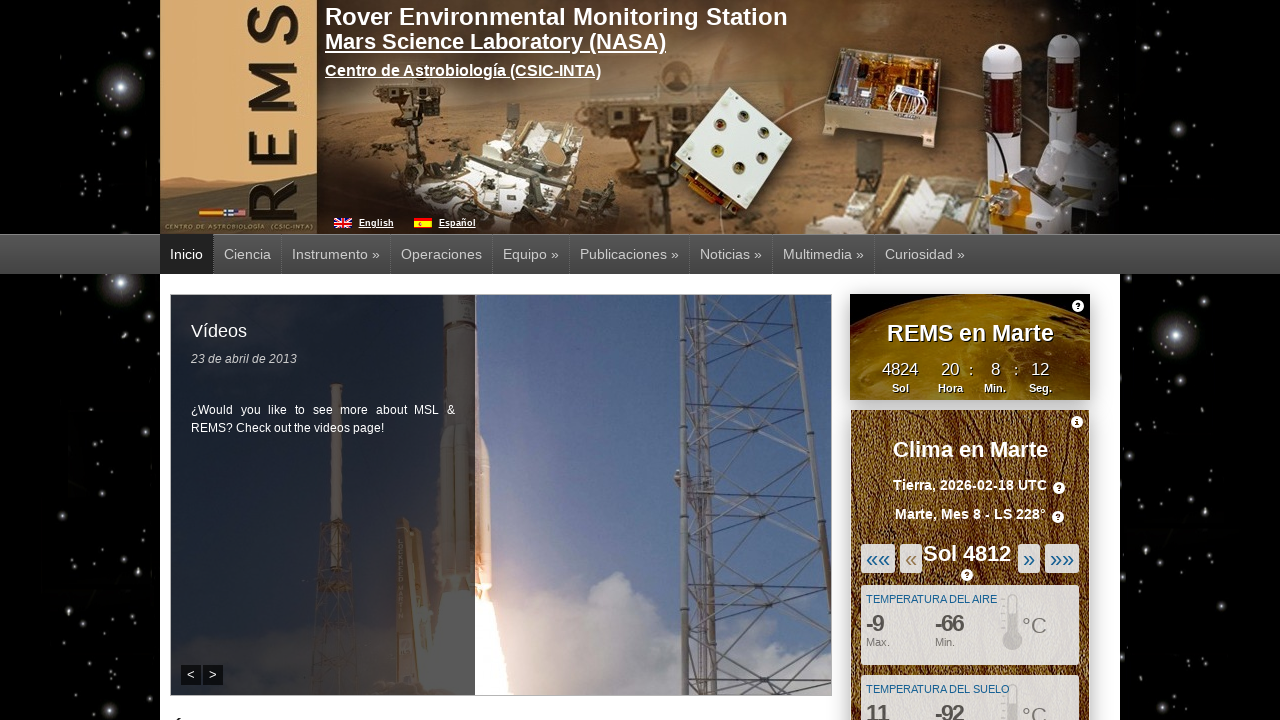

Verified main weather slide is still visible
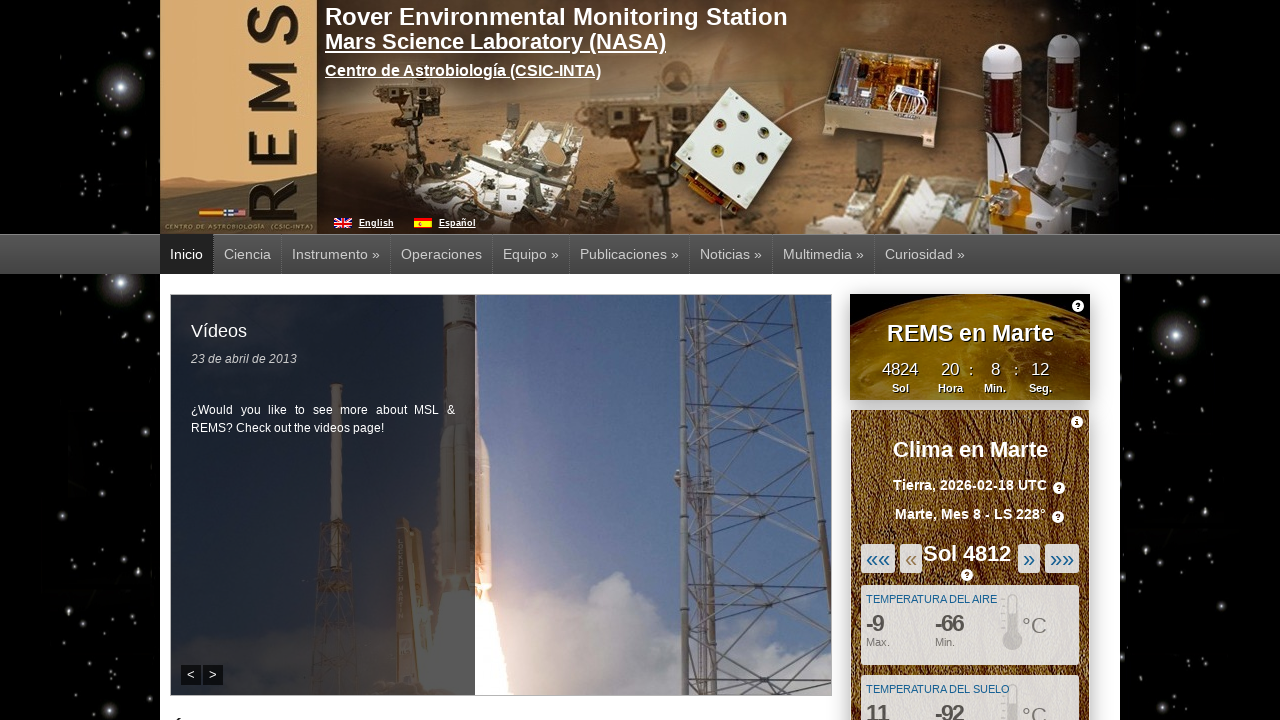

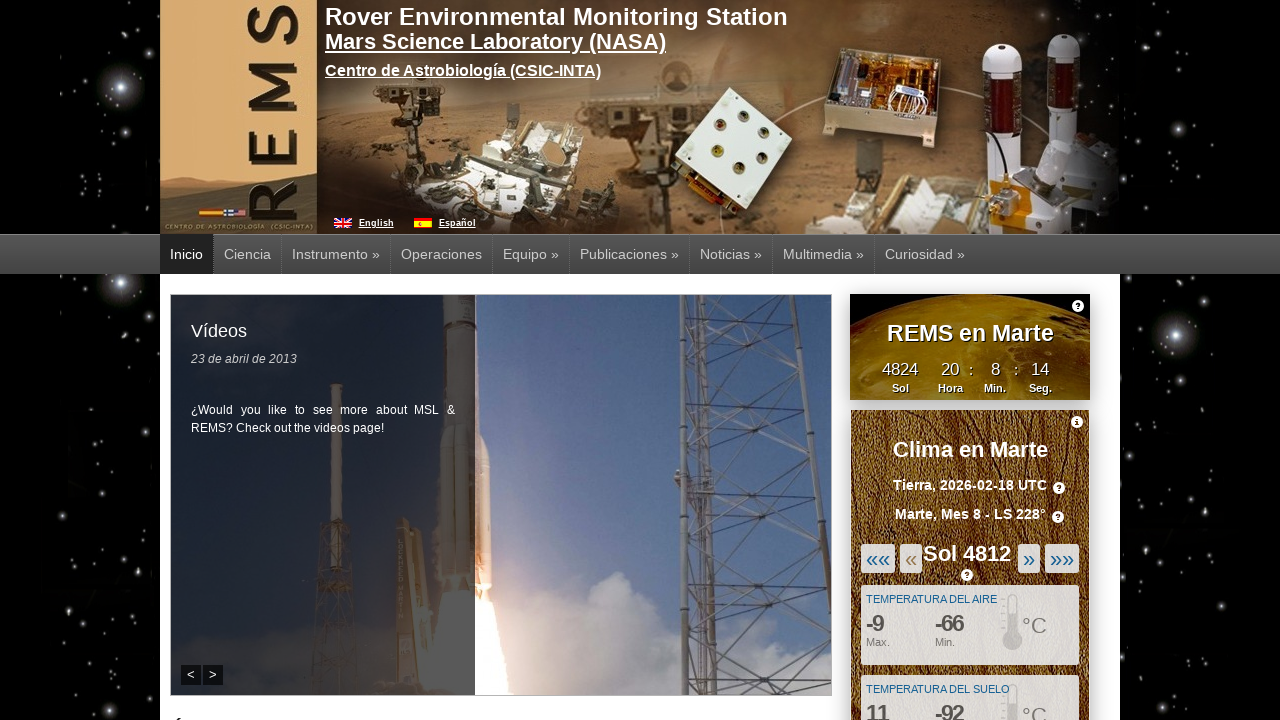